Tests different click types - double click, right click, and single click on buttons, verifying each produces the correct message

Starting URL: https://demoqa.com/buttons

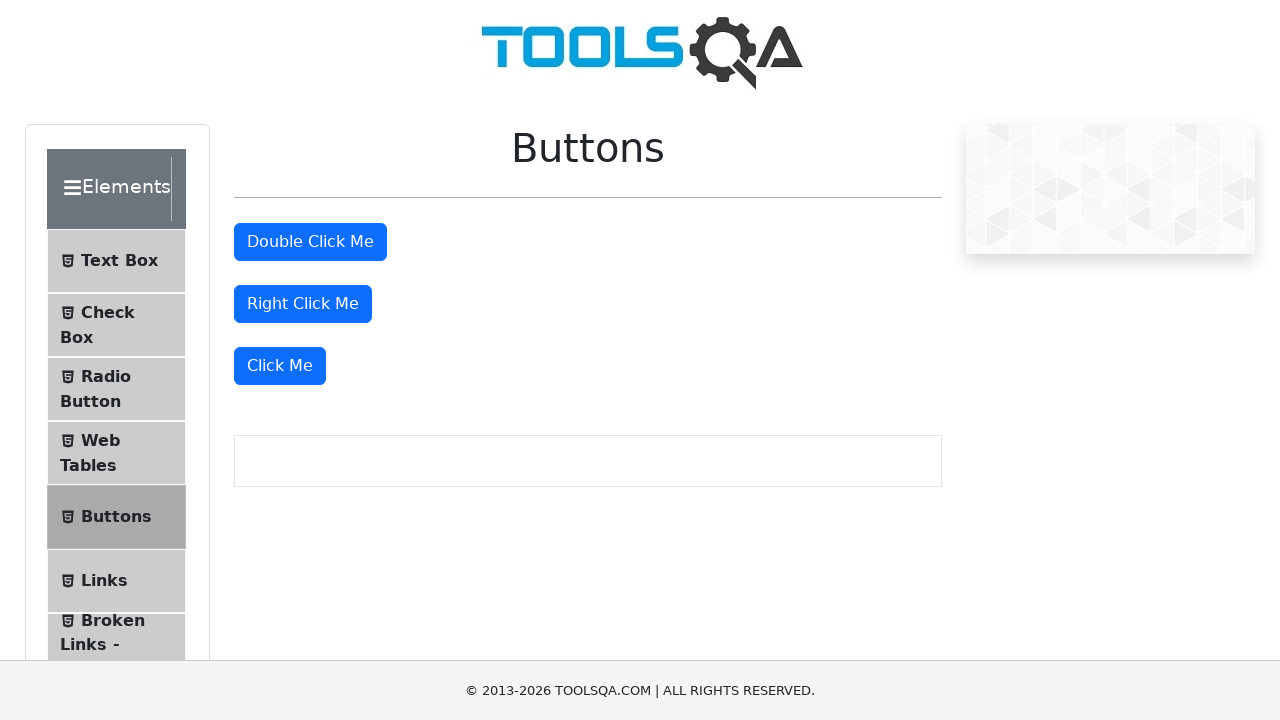

Double clicked the double click button at (310, 242) on xpath=//button[@id='doubleClickBtn']
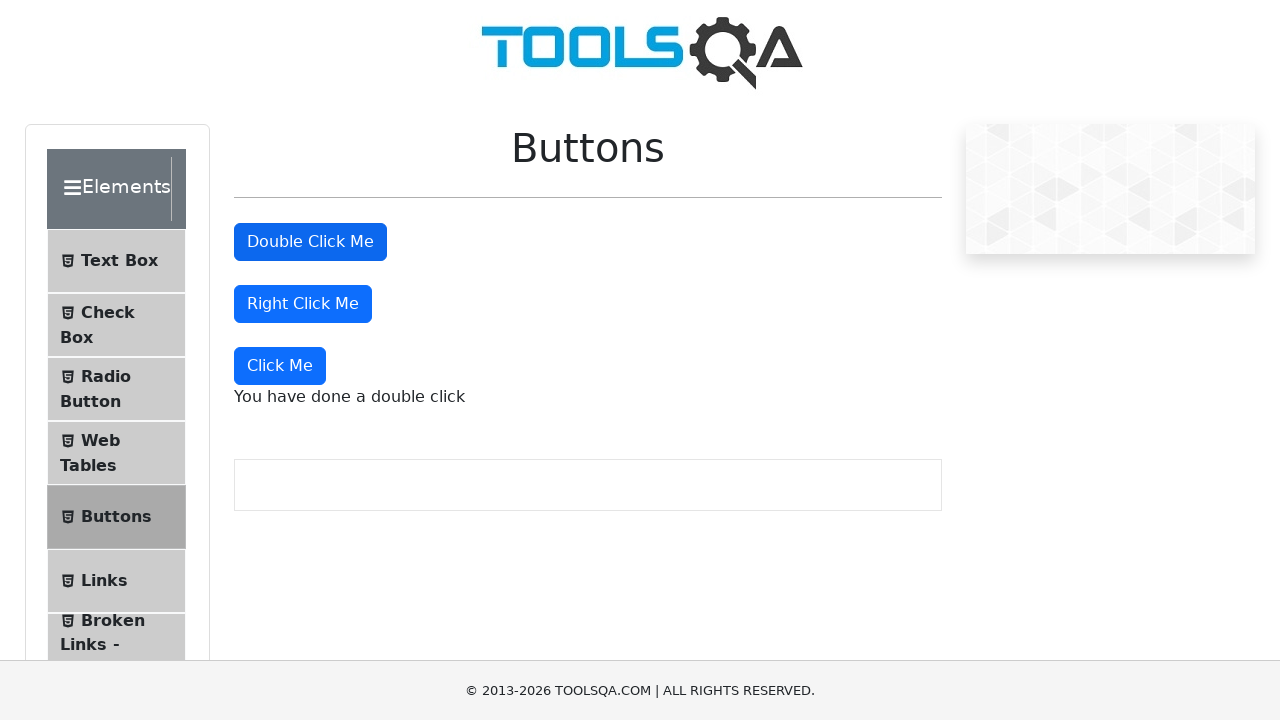

Right clicked the right click button at (303, 304) on //button[@id='rightClickBtn']
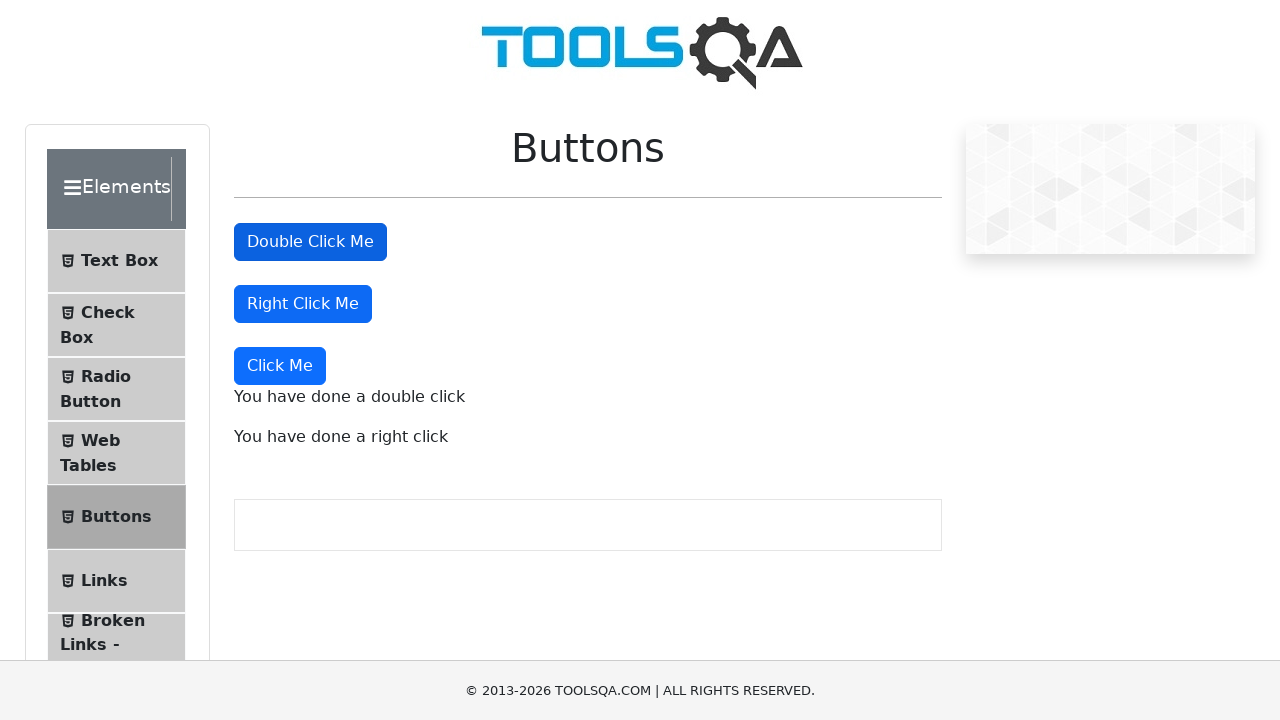

Single clicked the Click Me button at (280, 366) on xpath=//button[text()='Click Me']
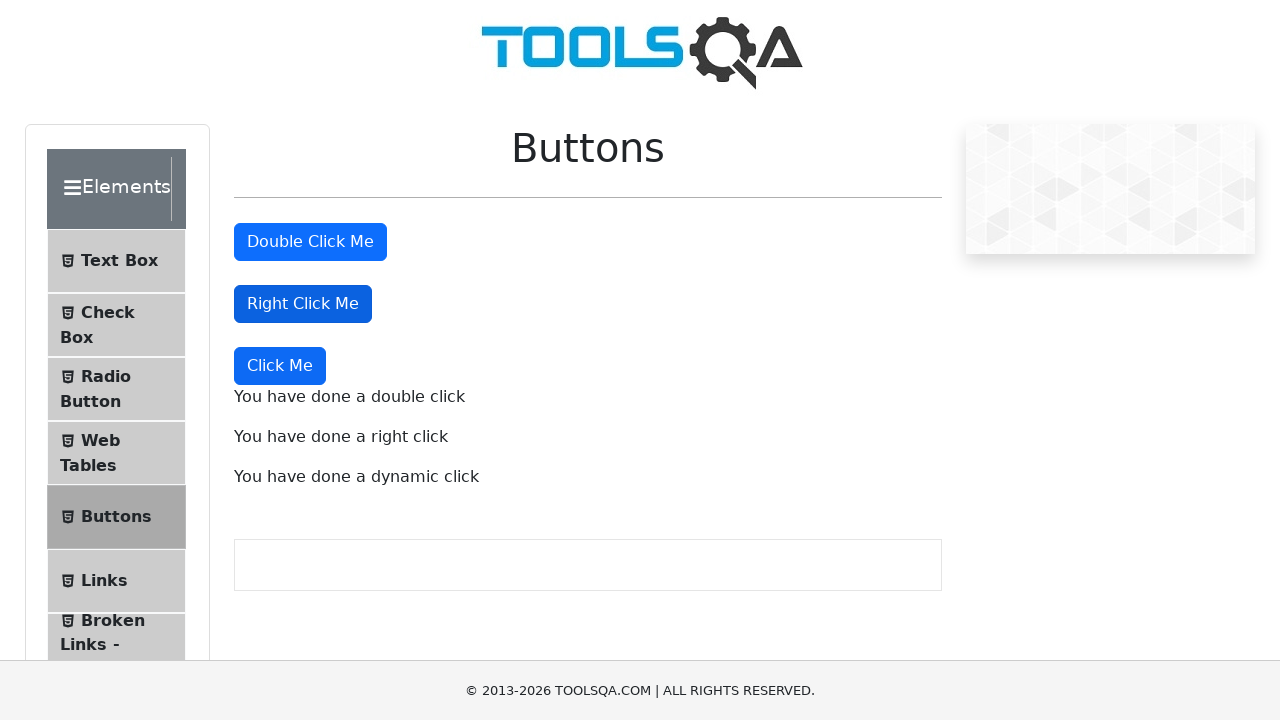

Double click message appeared
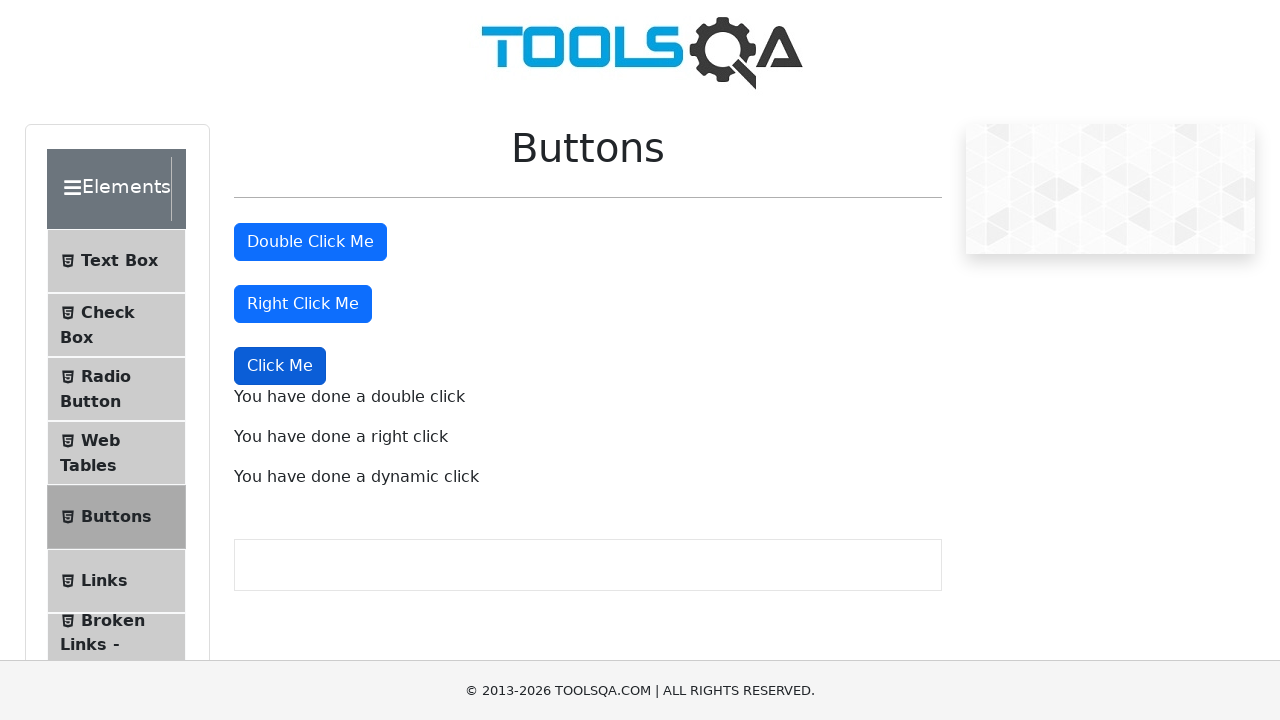

Right click message appeared
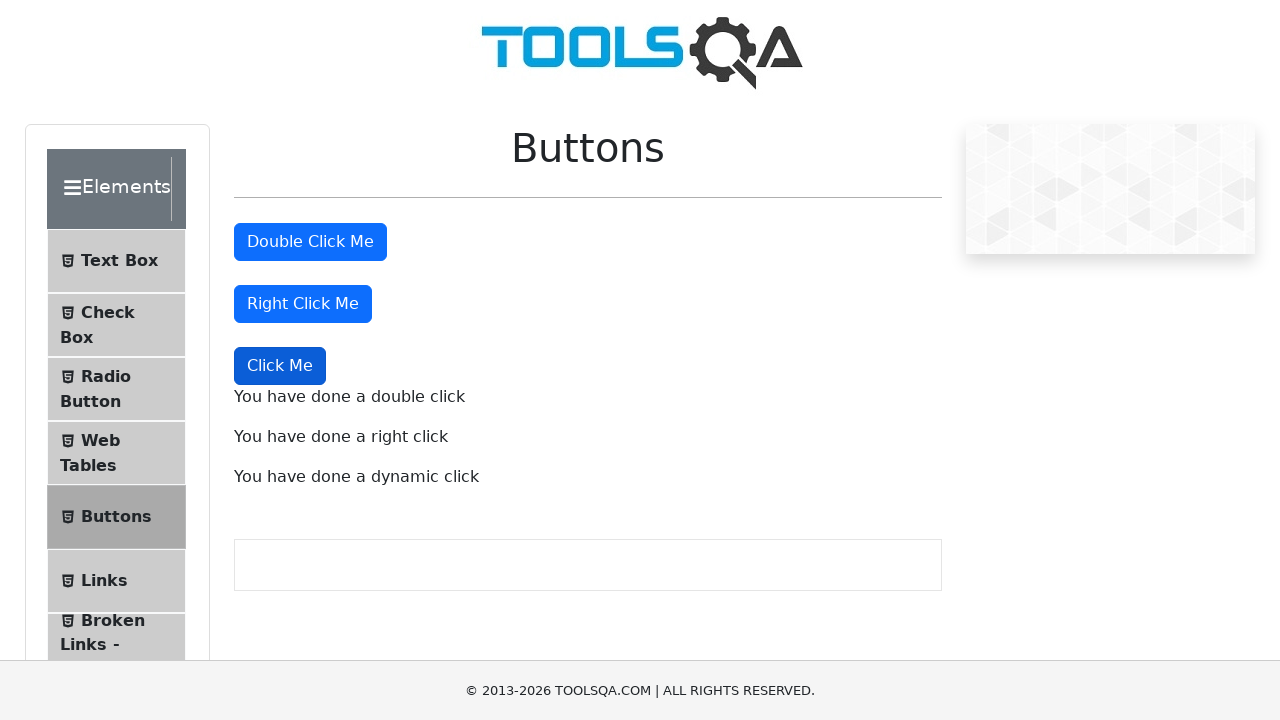

Single click message appeared
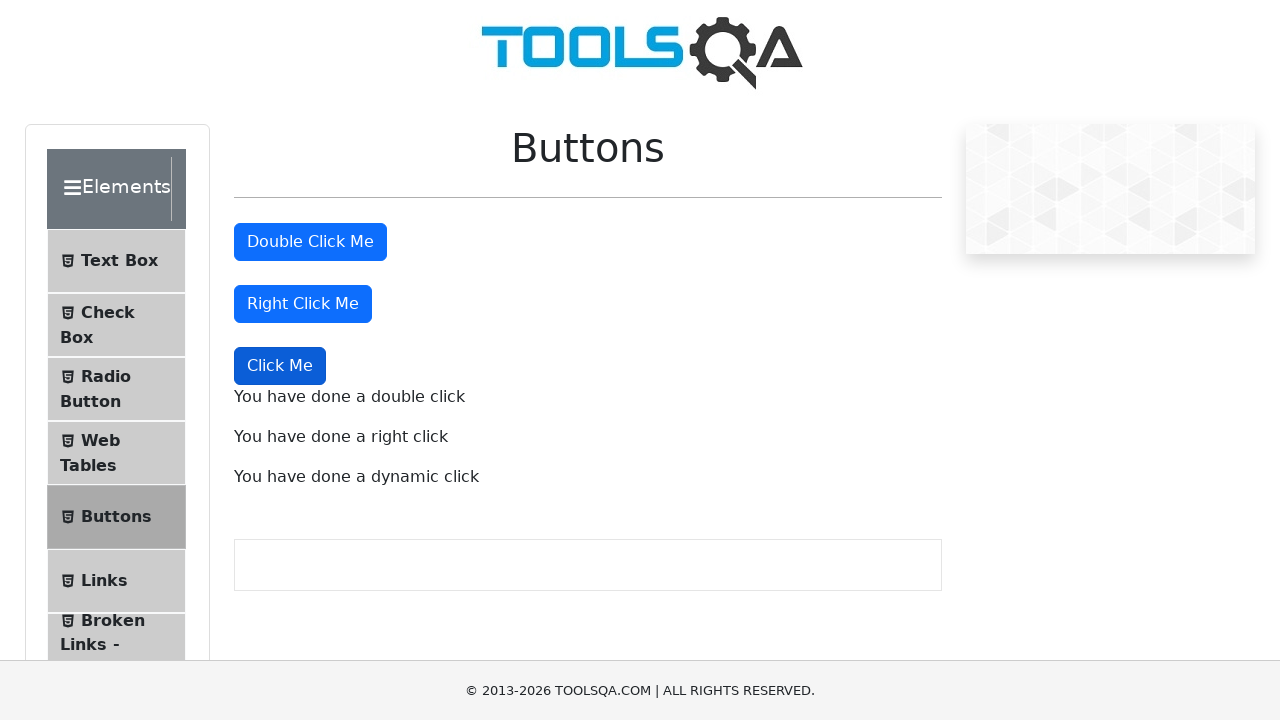

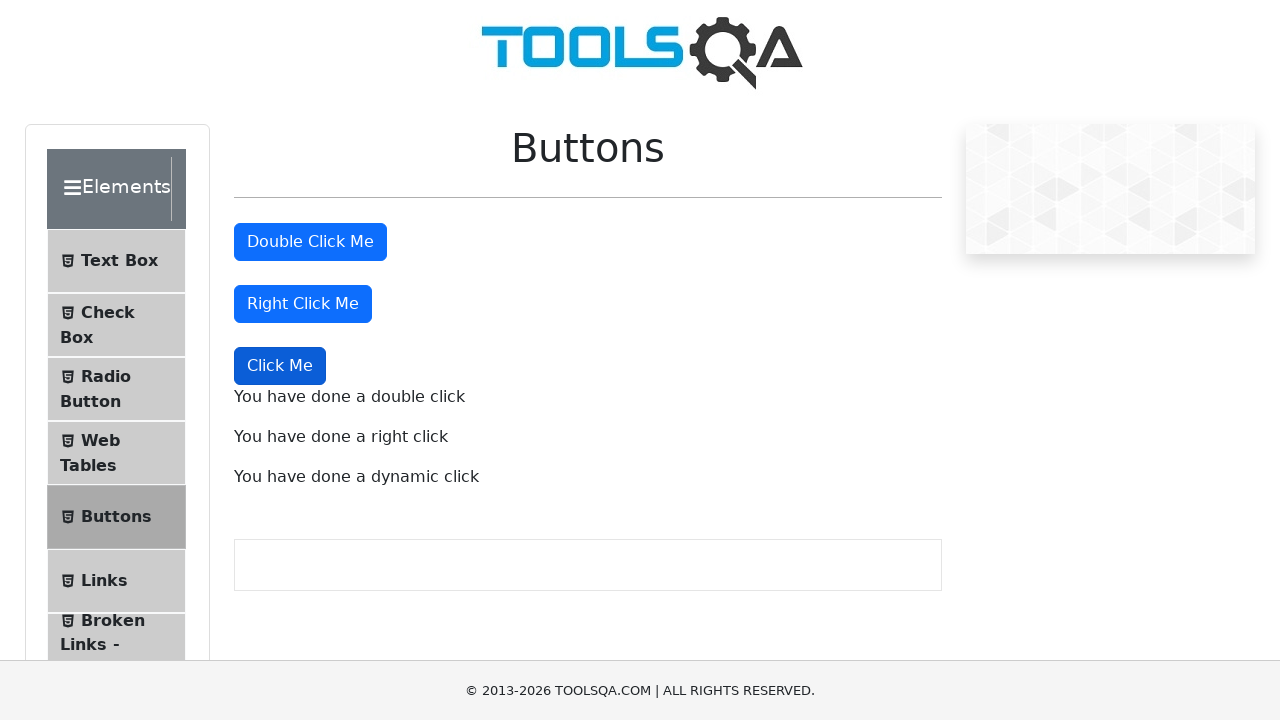